Tests registration validation with empty password field and verifies error message

Starting URL: https://www.sharelane.com/cgi-bin/register.py?page=1&zip_code=12345

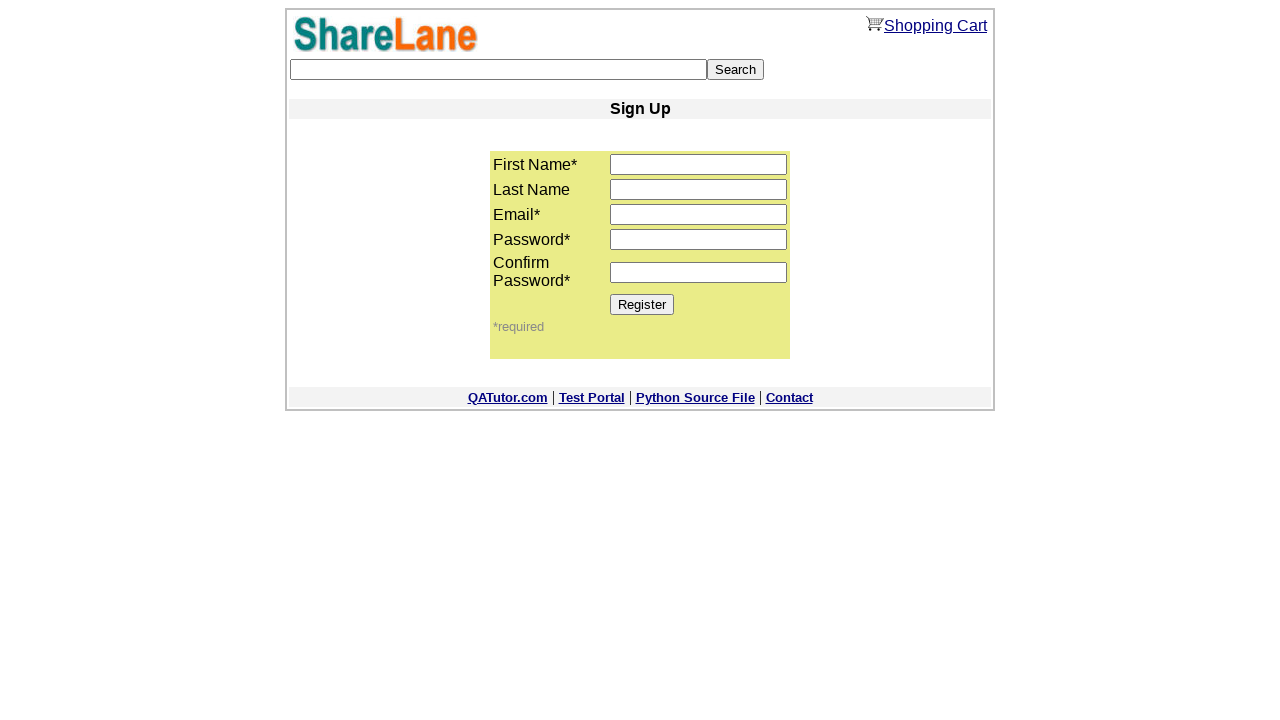

Filled first name field with 'Alex' on input[name='first_name']
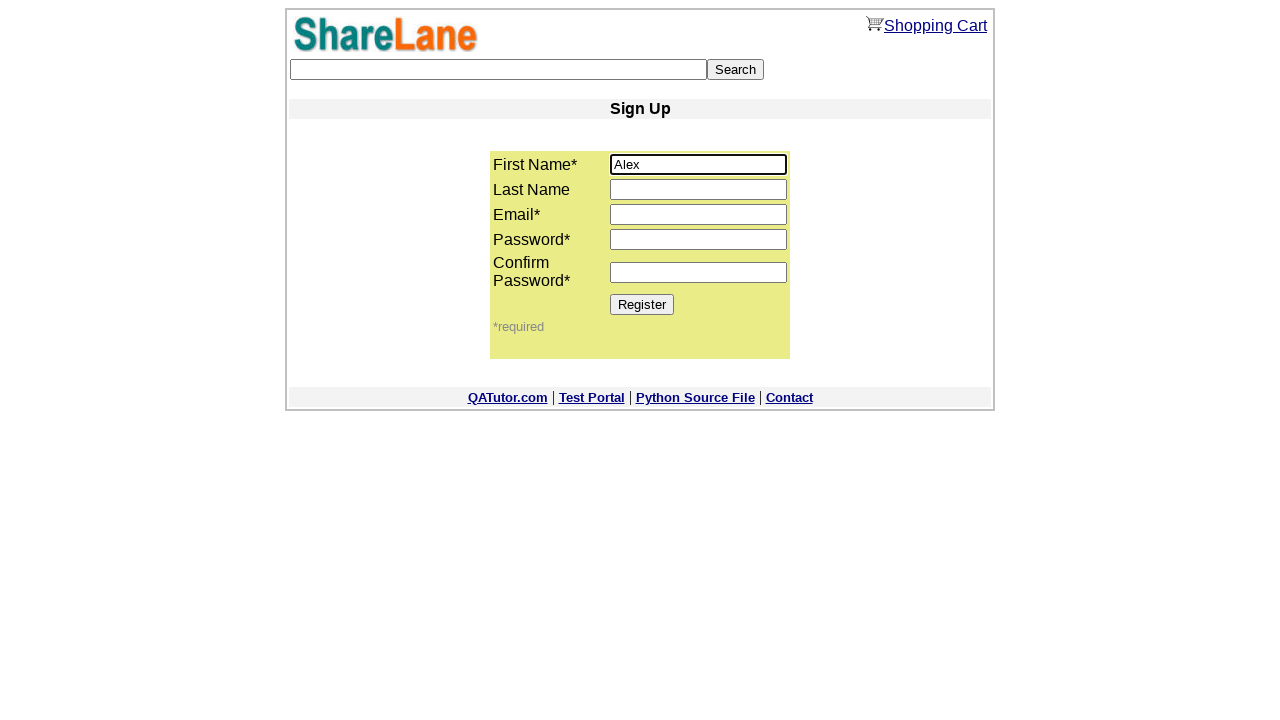

Left last name field empty on input[name='last_name']
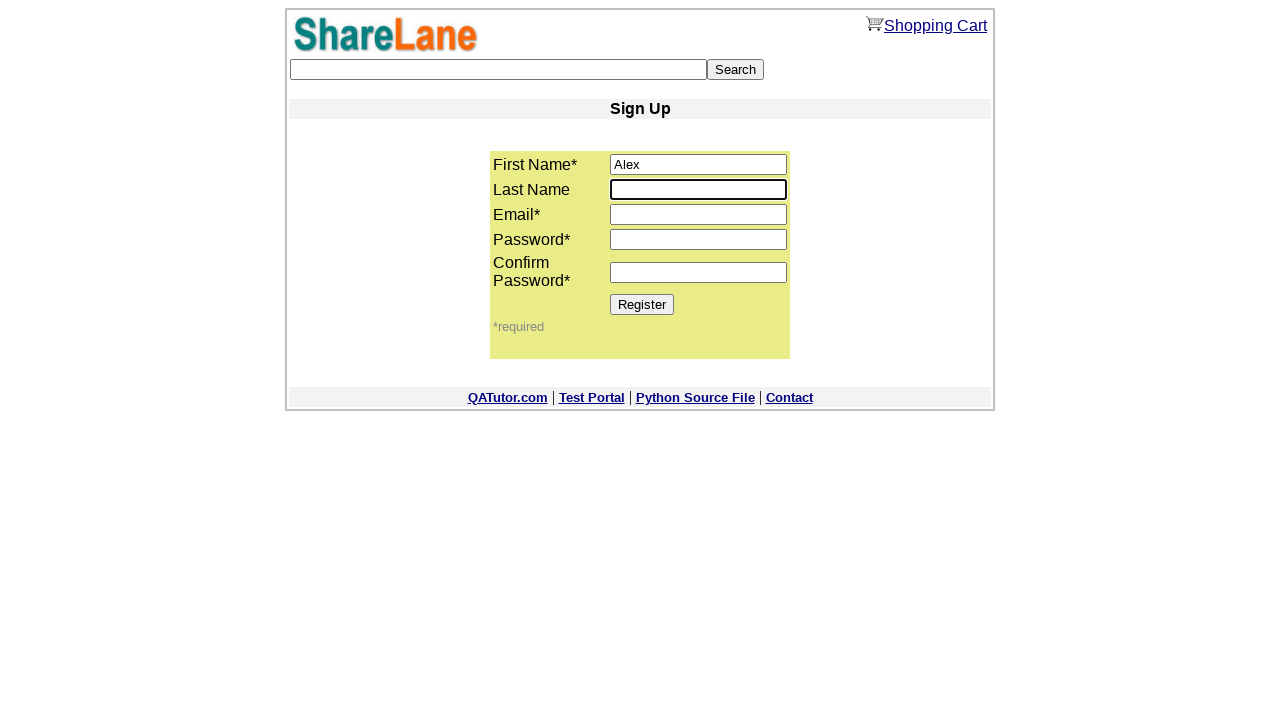

Filled email field with 'testuser723@gmail.com' on input[name='email']
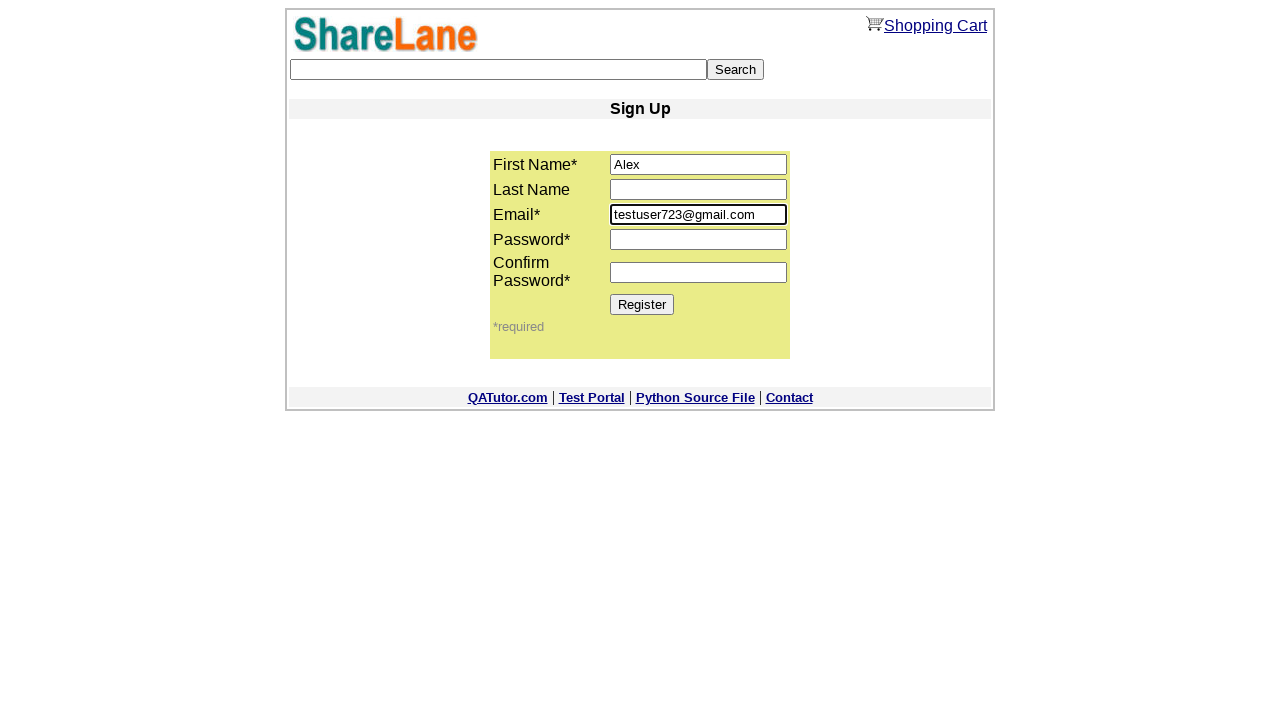

Left password field empty on input[name='password1']
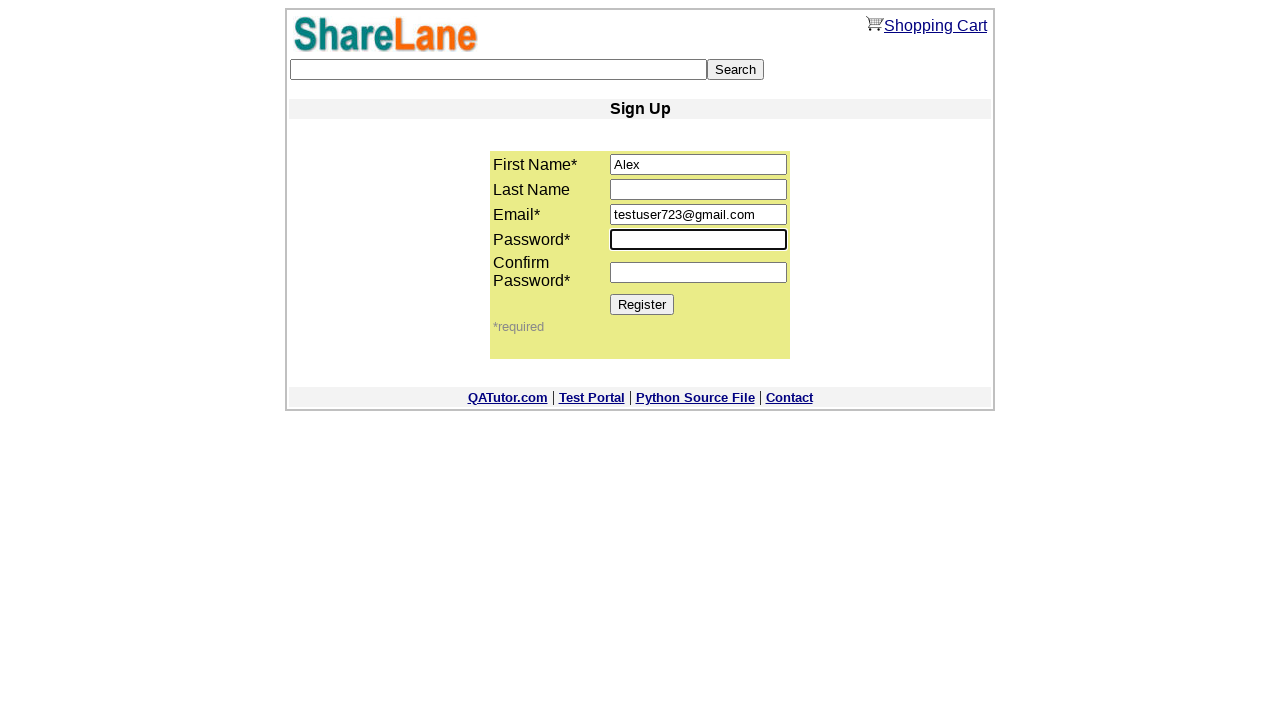

Filled confirm password field with '1111' on input[name='password2']
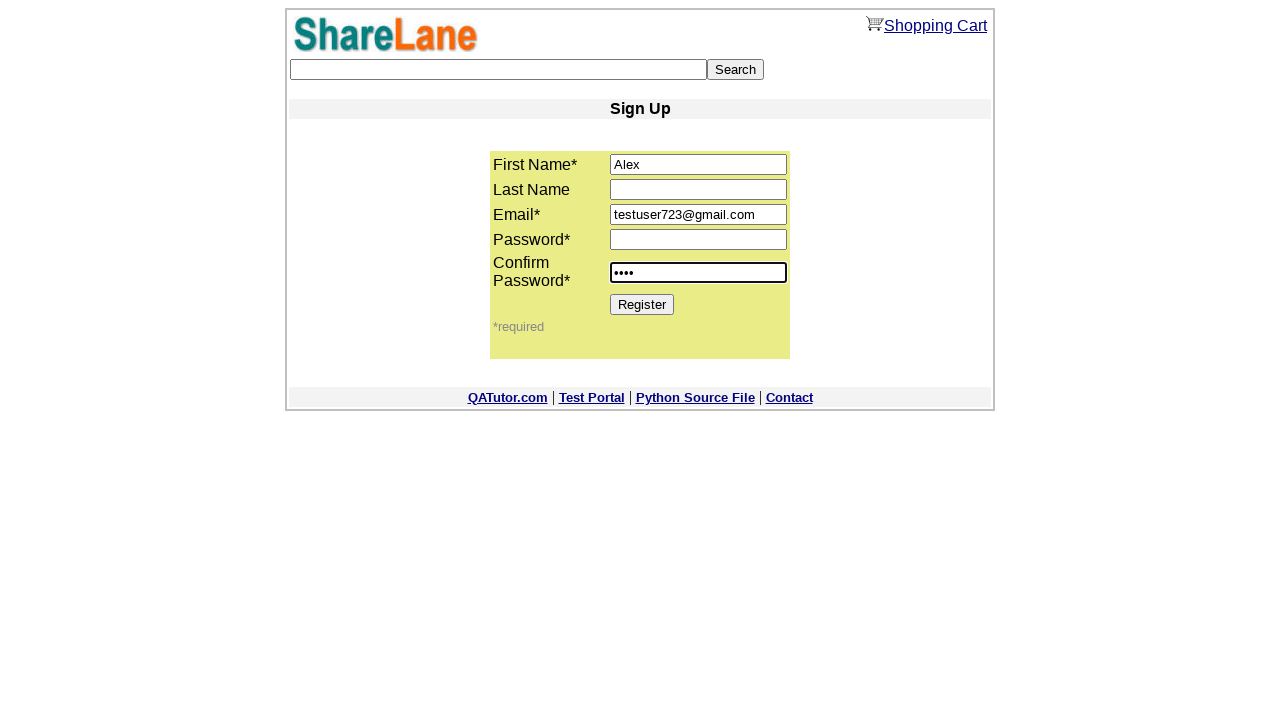

Clicked Register button to submit form with empty password at (642, 304) on input[value='Register']
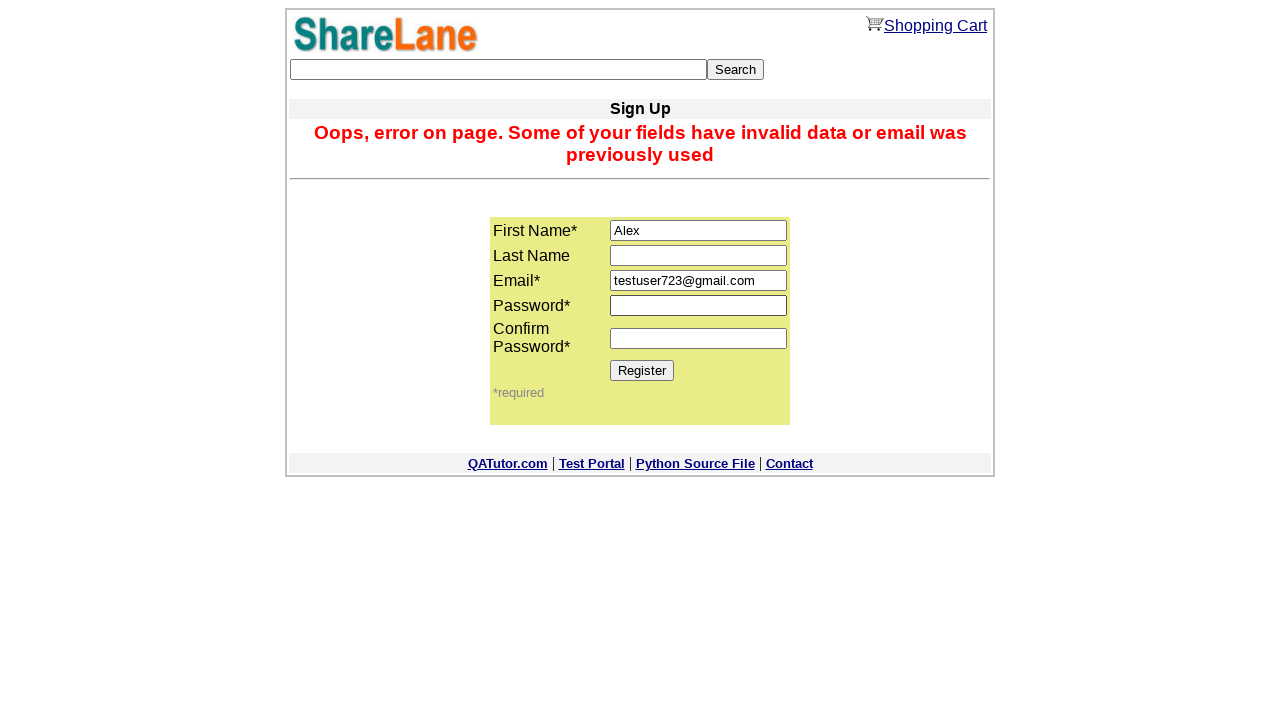

Error message validation element appeared
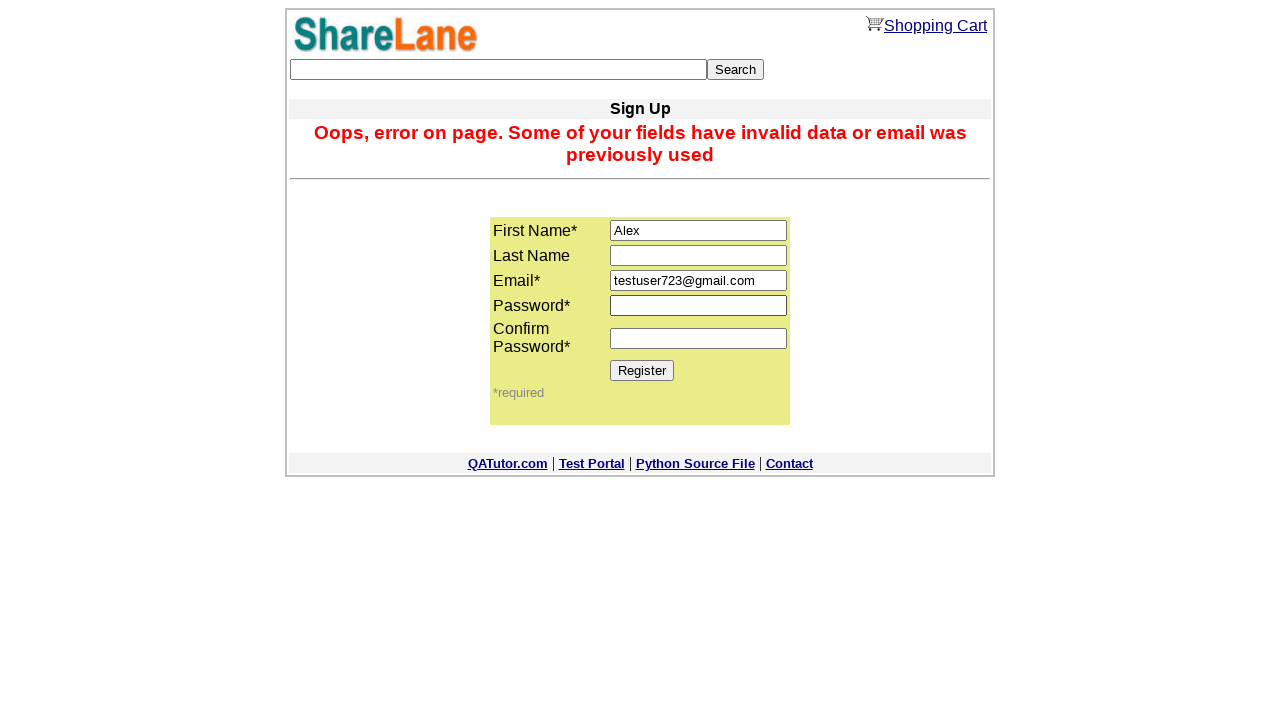

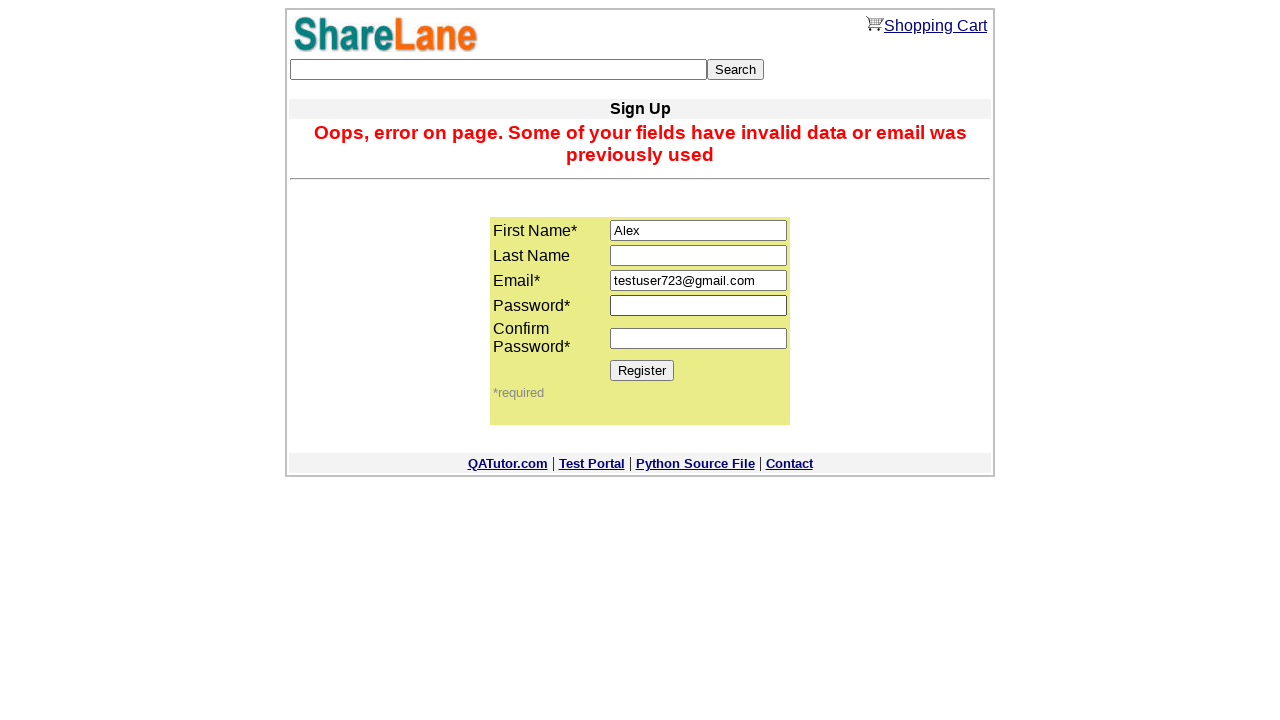